Tests alert popup functionality by filling a name field, clicking an alert button, verifying the alert text contains the name, and accepting the alert

Starting URL: https://rahulshettyacademy.com/AutomationPractice/

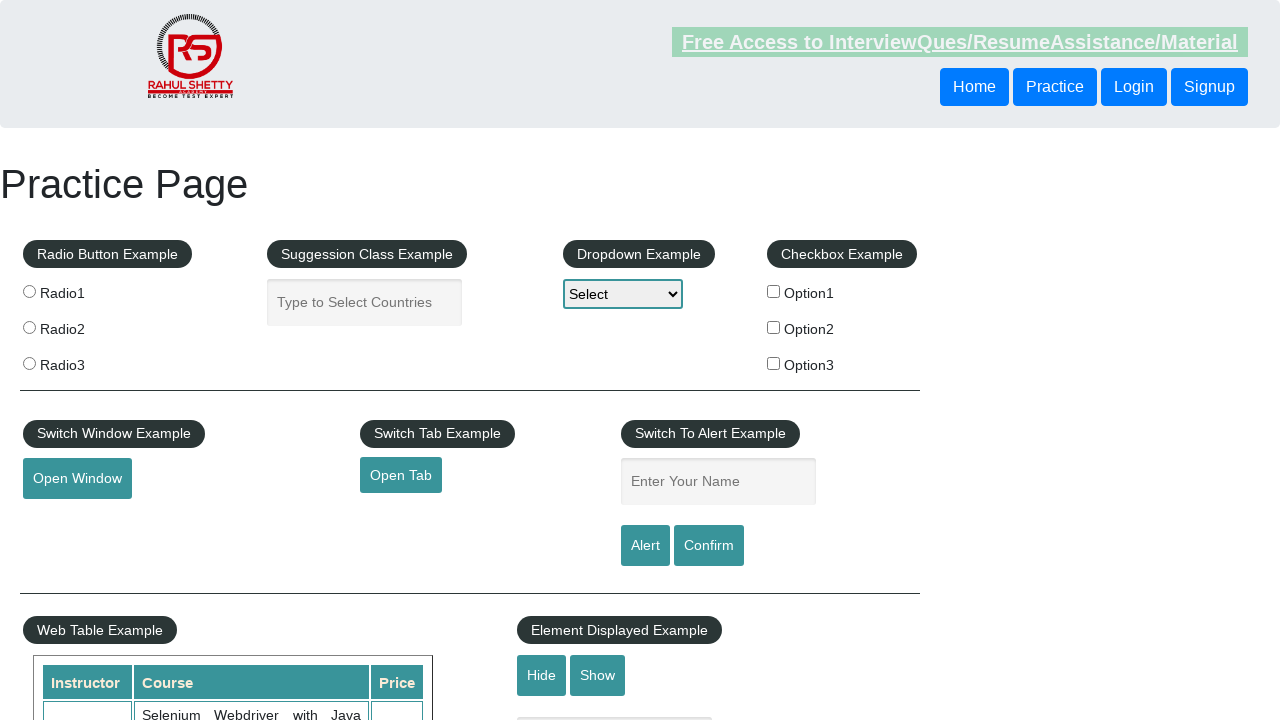

Filled name field with 'Marcus Thompson' on #name
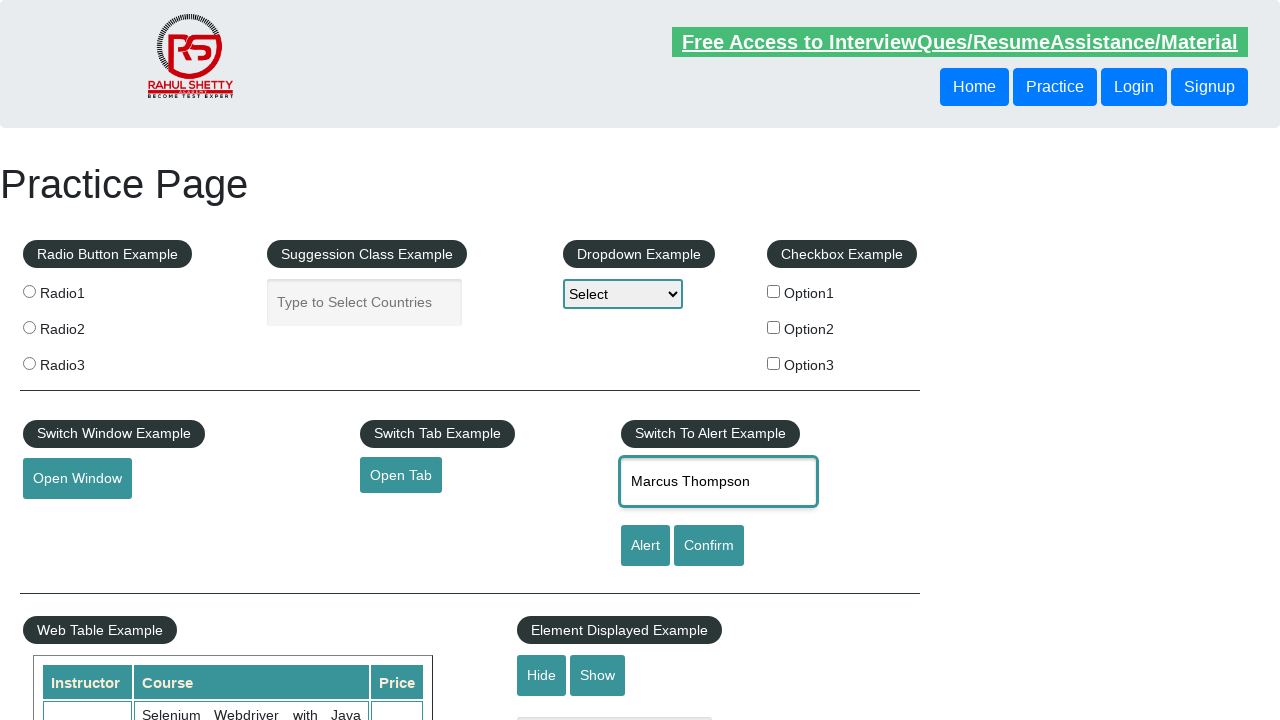

Clicked alert button to trigger alert popup at (645, 546) on #alertbtn
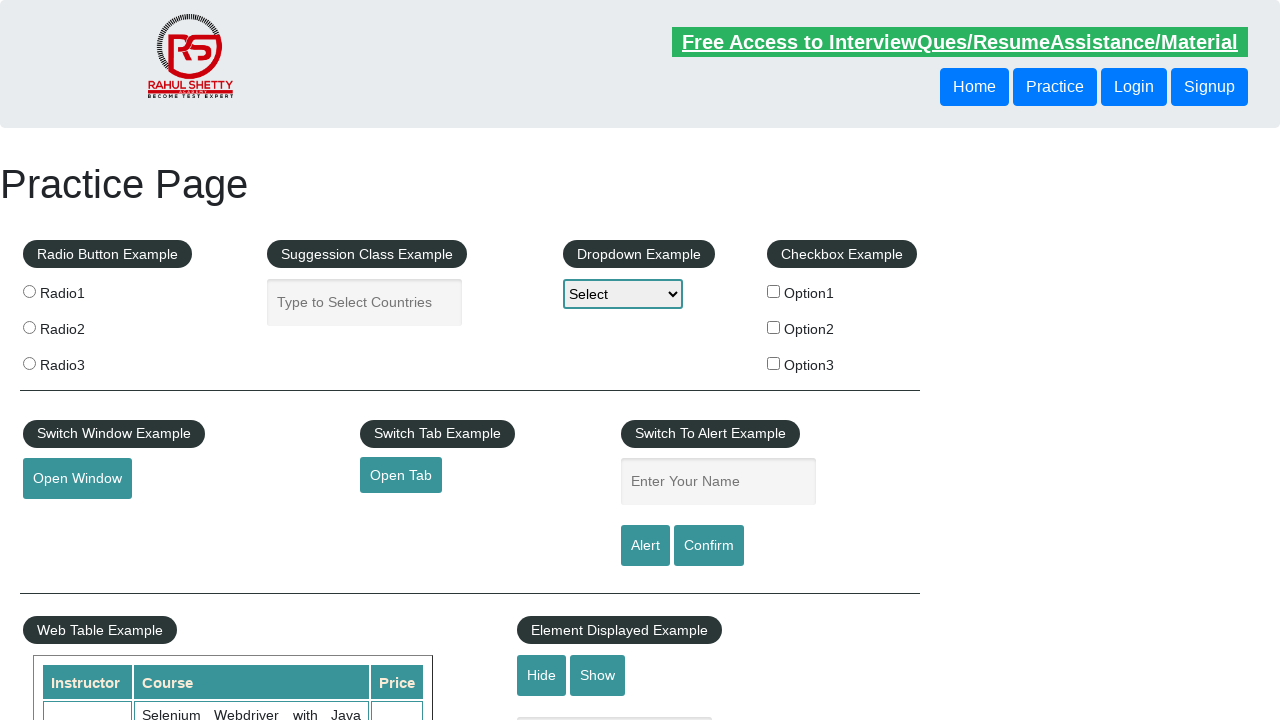

Set up dialog handler to accept alerts
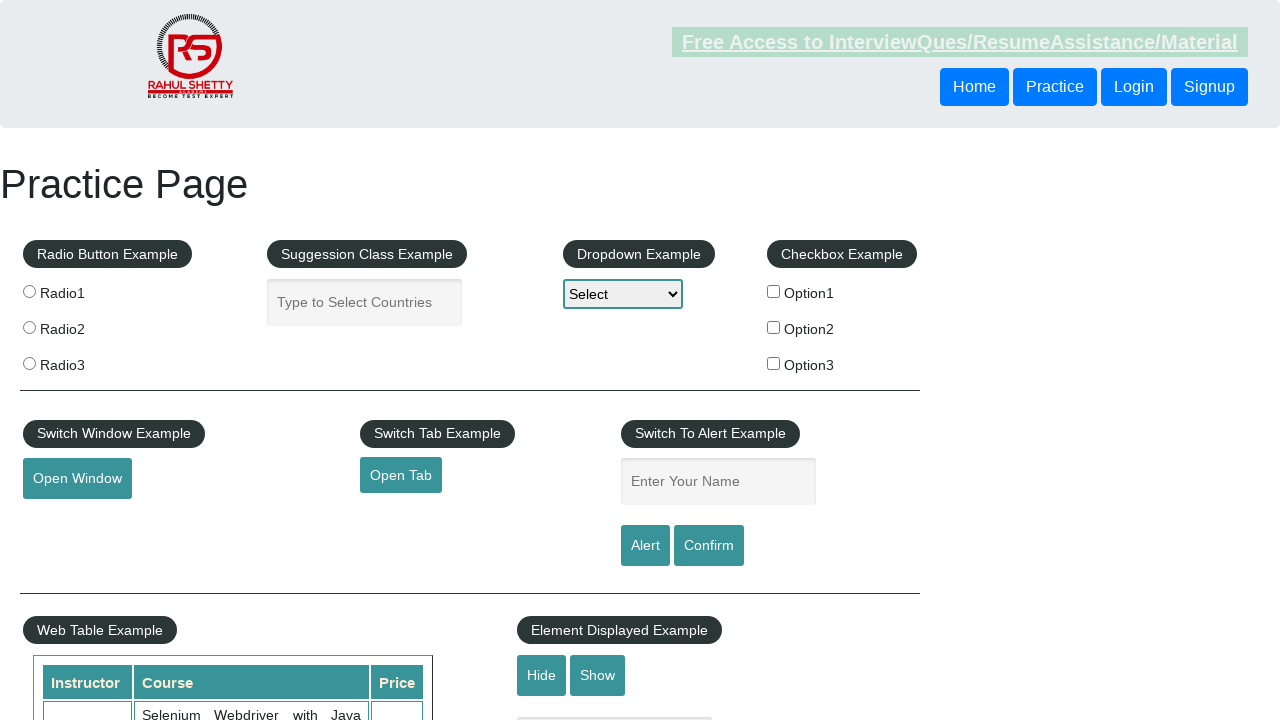

Set up dialog handler to verify alert contains name and accept
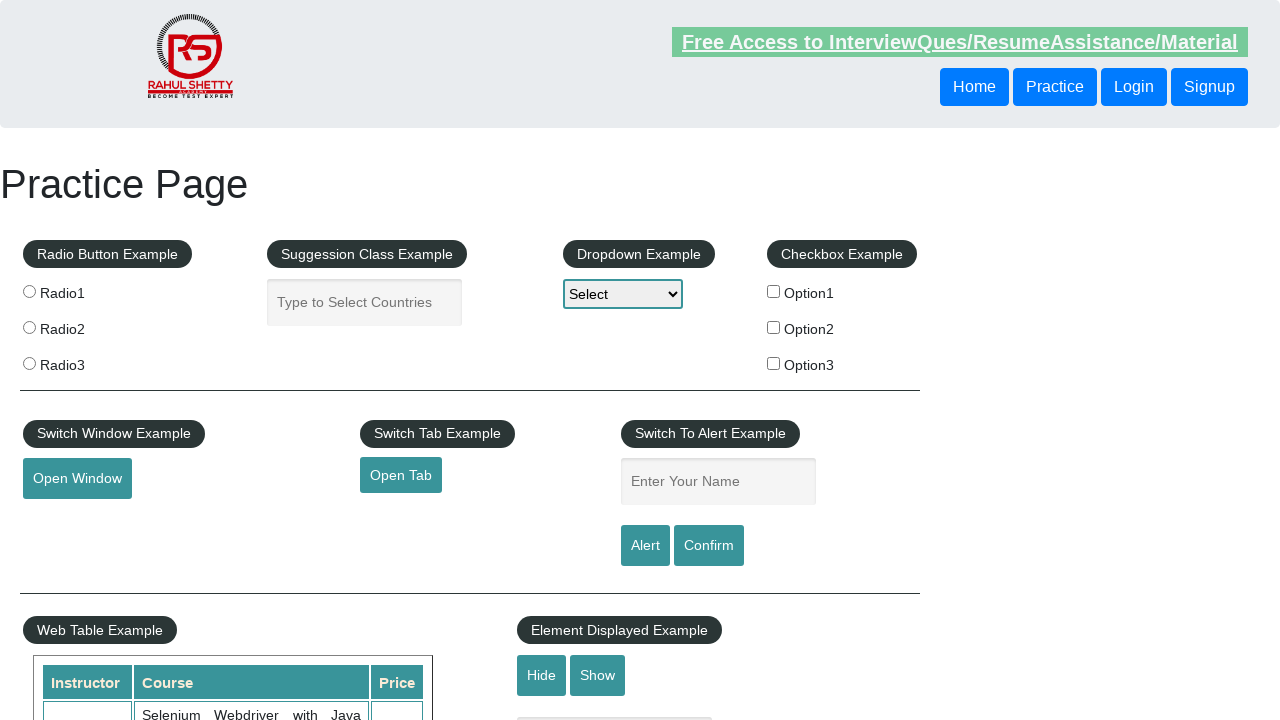

Clicked alert button again to trigger alert with verification at (645, 546) on #alertbtn
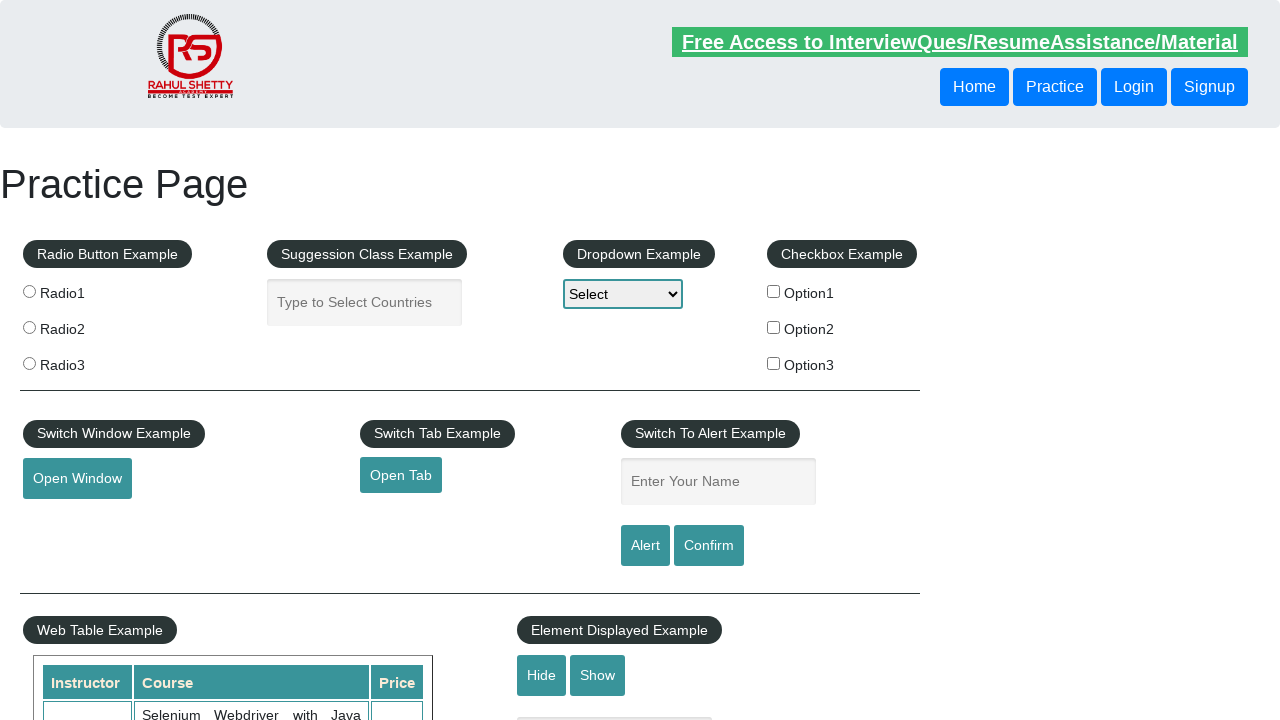

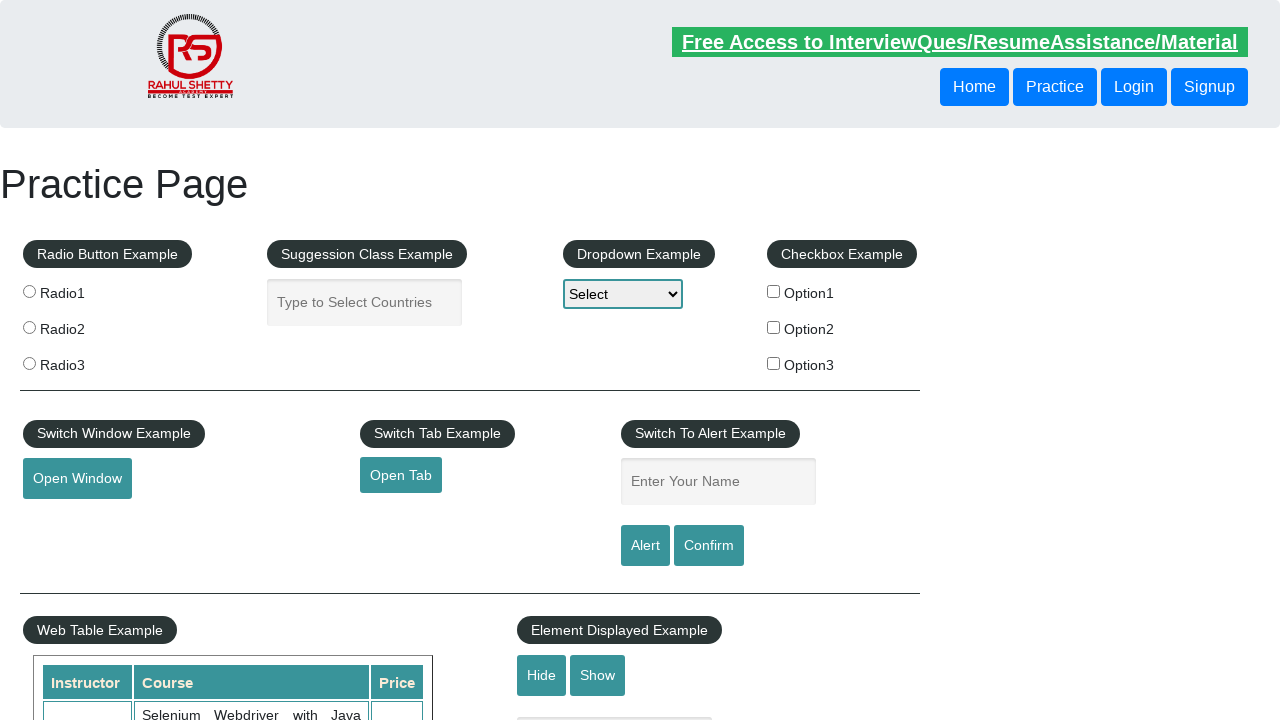